Tests that the todo counter displays the correct number of items

Starting URL: https://demo.playwright.dev/todomvc

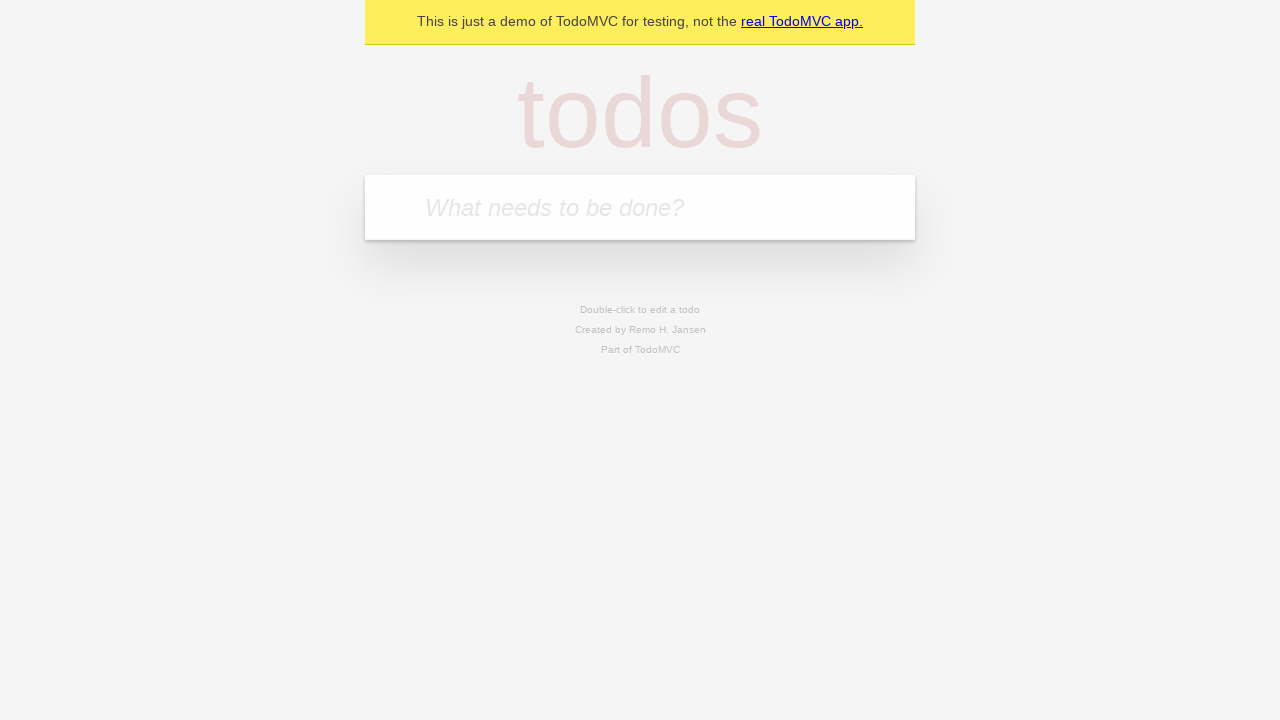

Filled todo input with 'buy some cheese' on internal:attr=[placeholder="What needs to be done?"i]
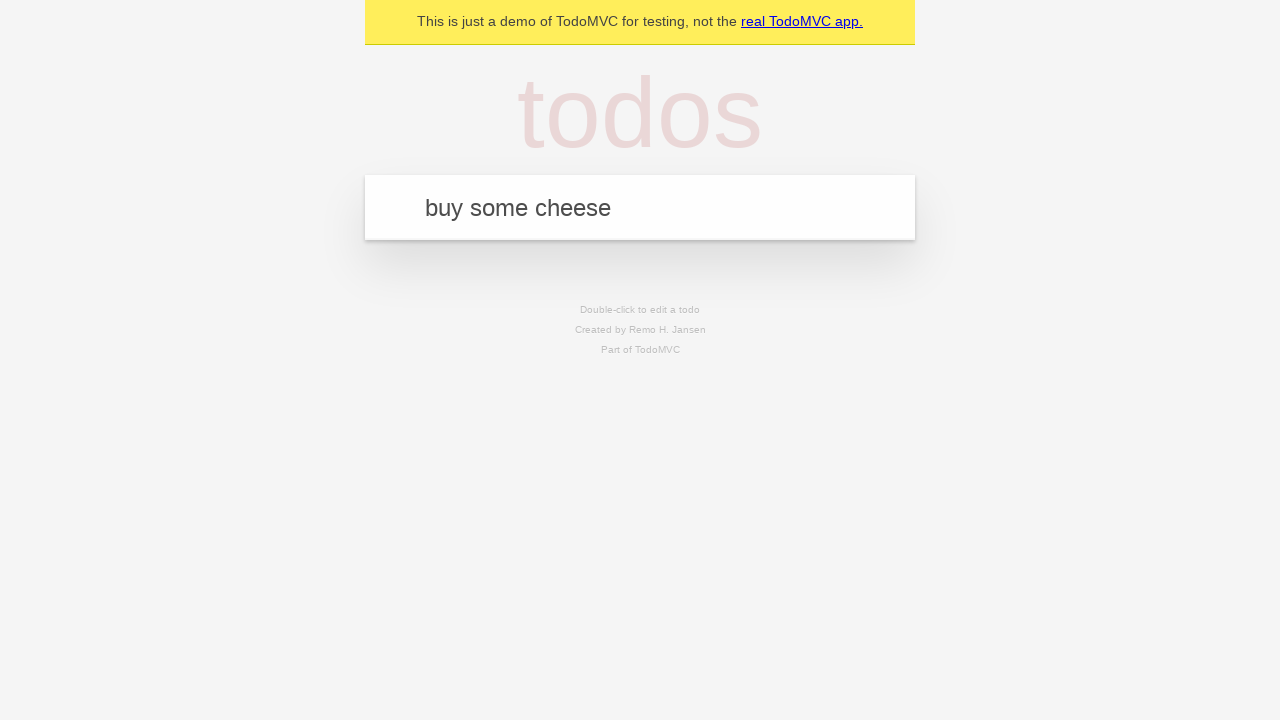

Pressed Enter to add first todo item on internal:attr=[placeholder="What needs to be done?"i]
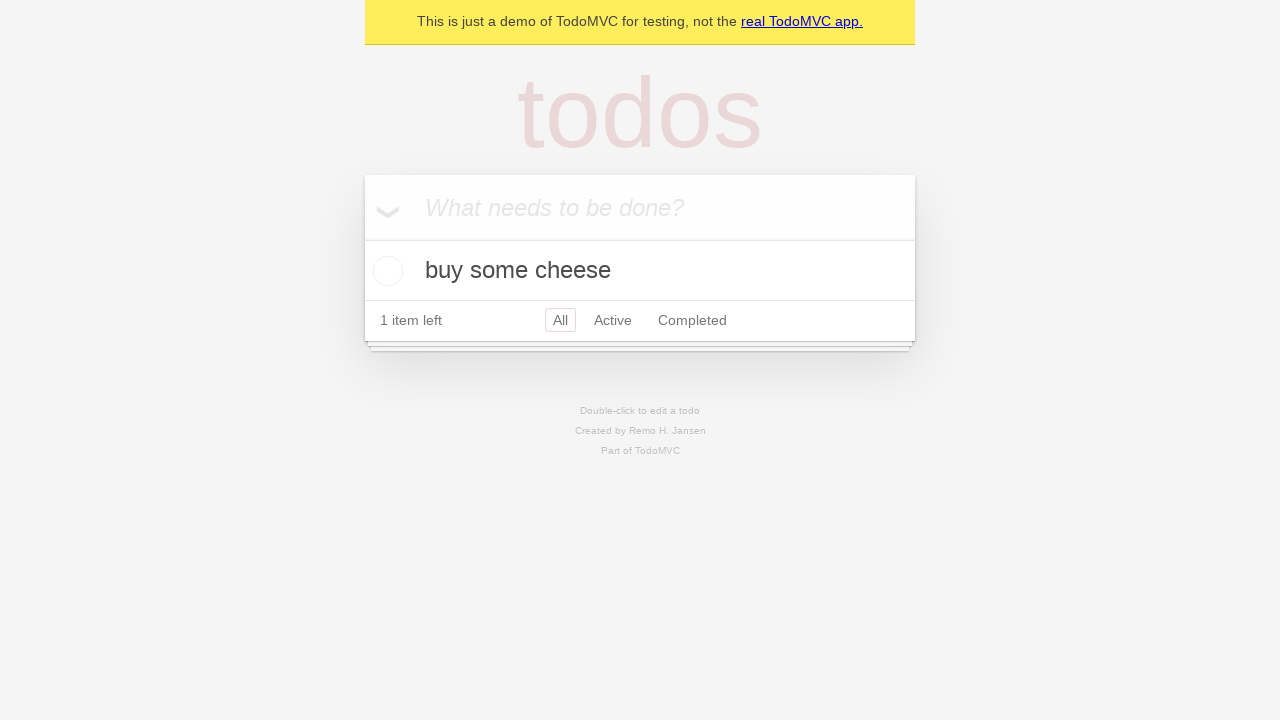

Filled todo input with 'feed the cat' on internal:attr=[placeholder="What needs to be done?"i]
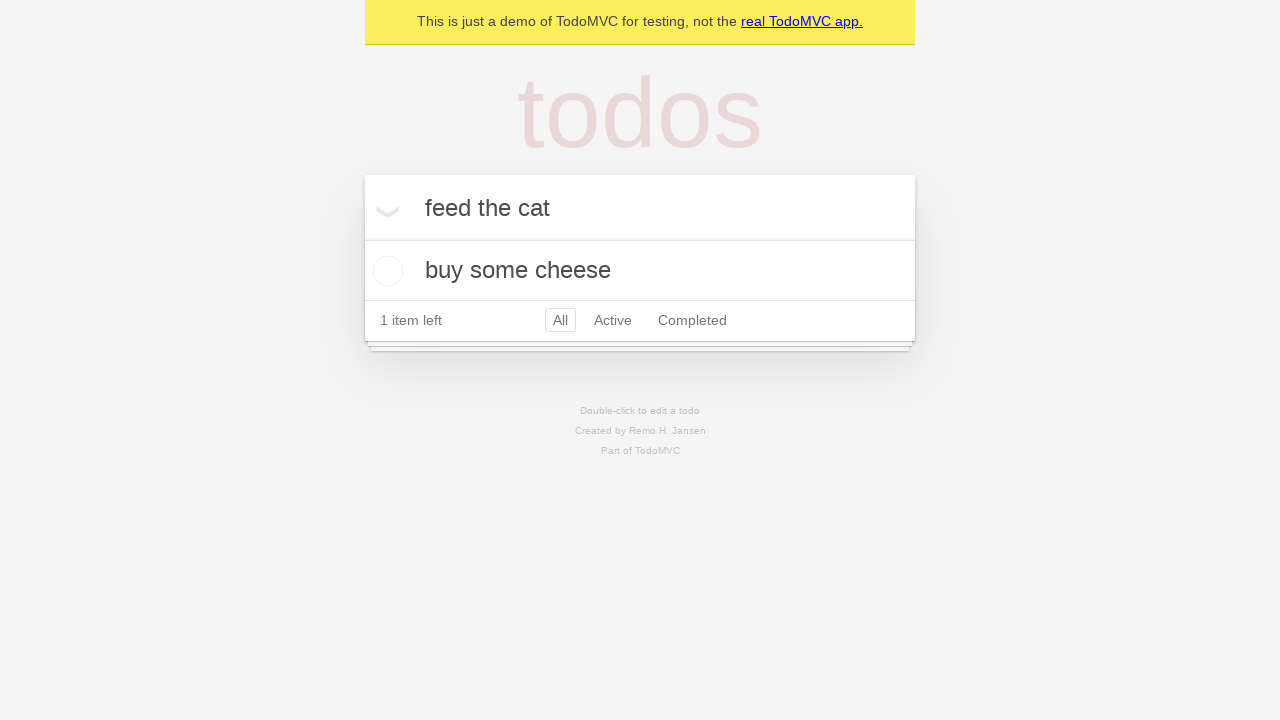

Pressed Enter to add second todo item on internal:attr=[placeholder="What needs to be done?"i]
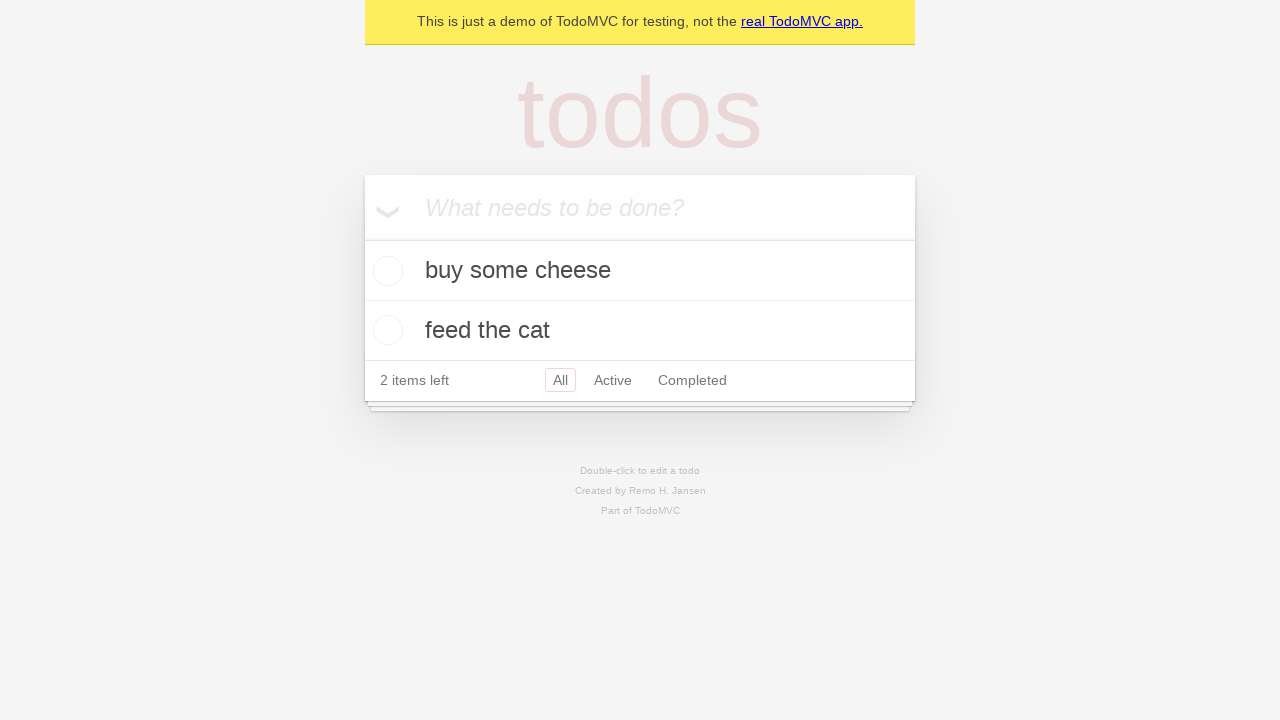

Waited for todo counter to appear and update
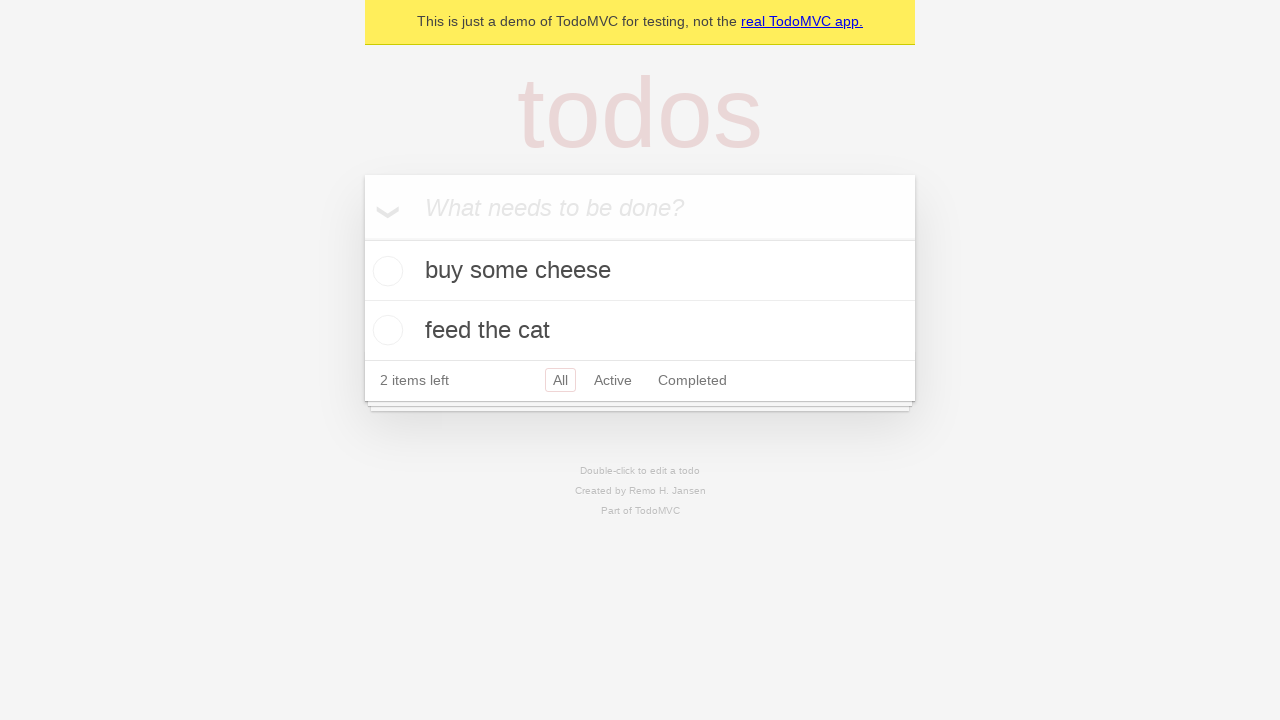

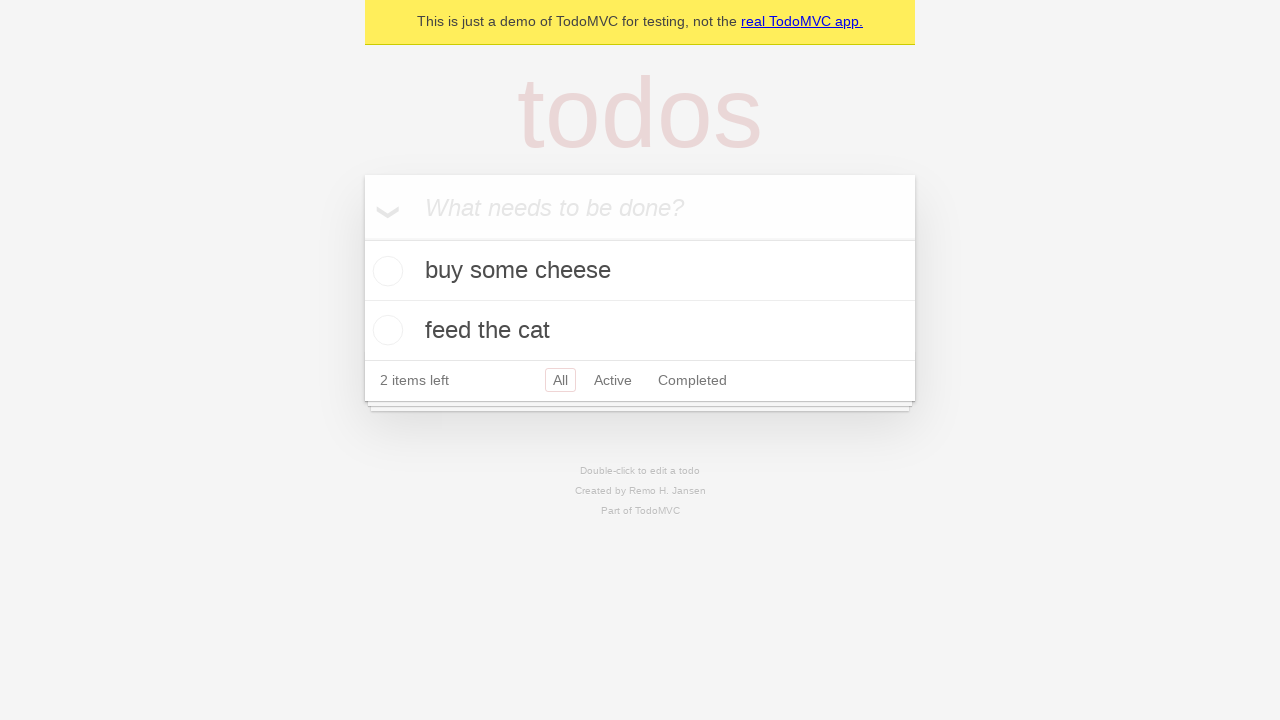